Tests a derivative calculator website by entering a mathematical expression (ln(x/2)), submitting it, clicking the "Show Steps" button, and waiting for the calculation results to display.

Starting URL: https://www.derivative-calculator.net/

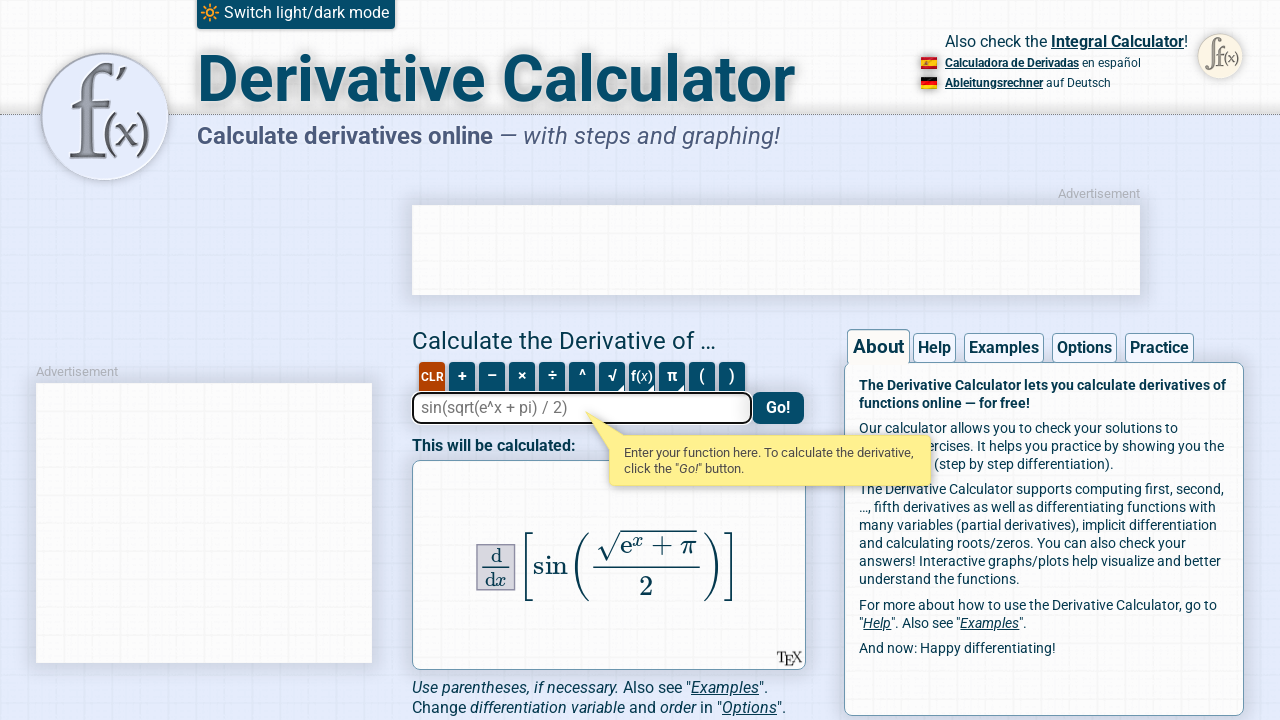

Filled expression field with 'ln(x/2)' on #expression
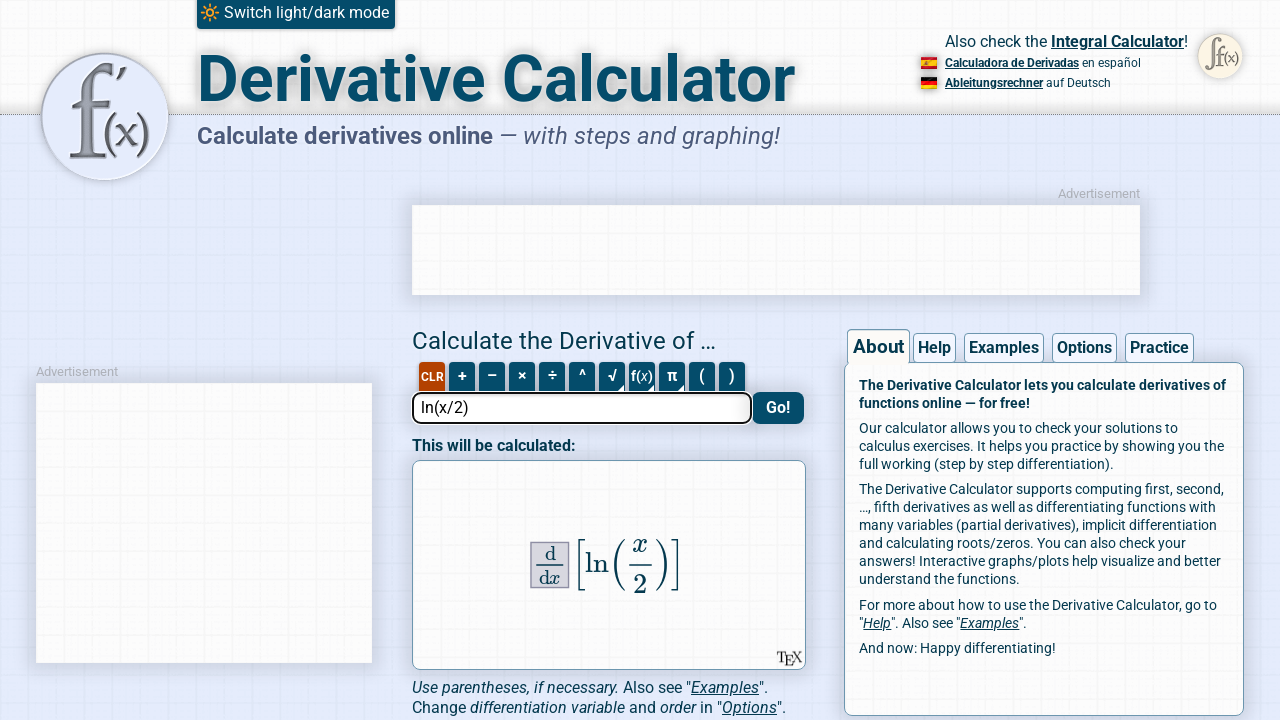

Pressed Enter to submit the mathematical expression on #expression
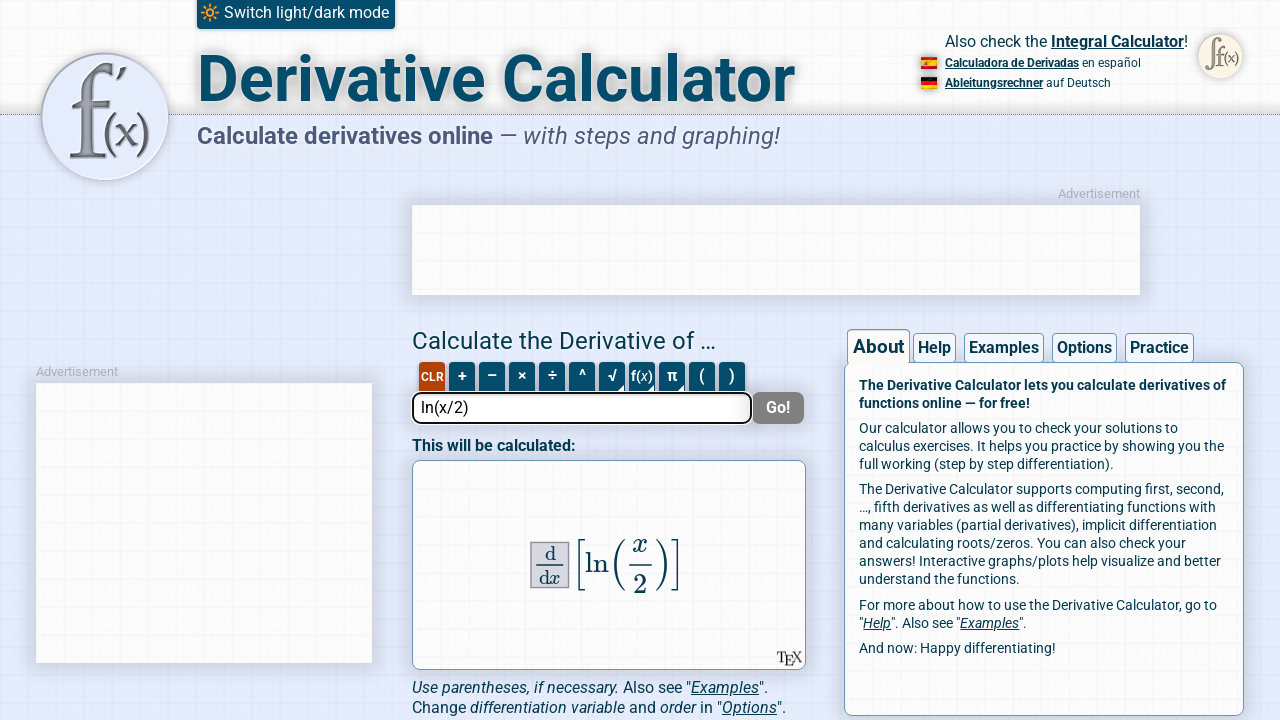

Show Steps button became visible
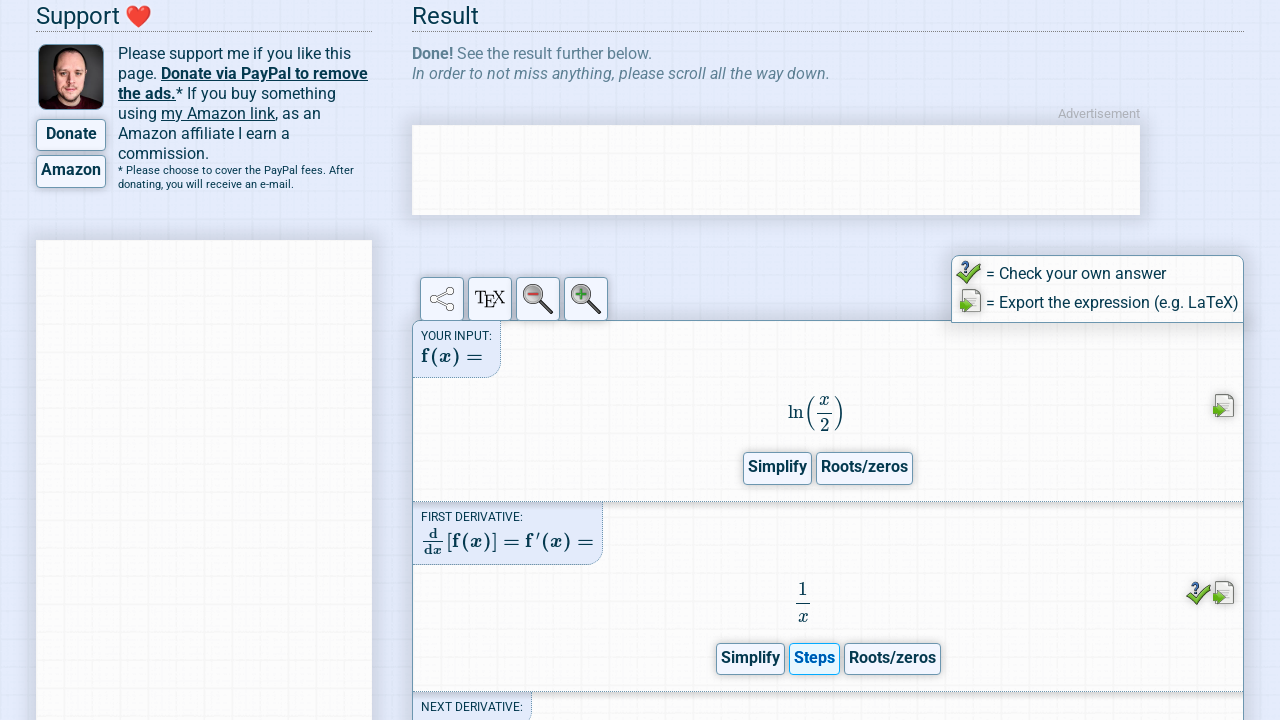

Clicked the Show Steps button at (814, 659) on .show-steps-button
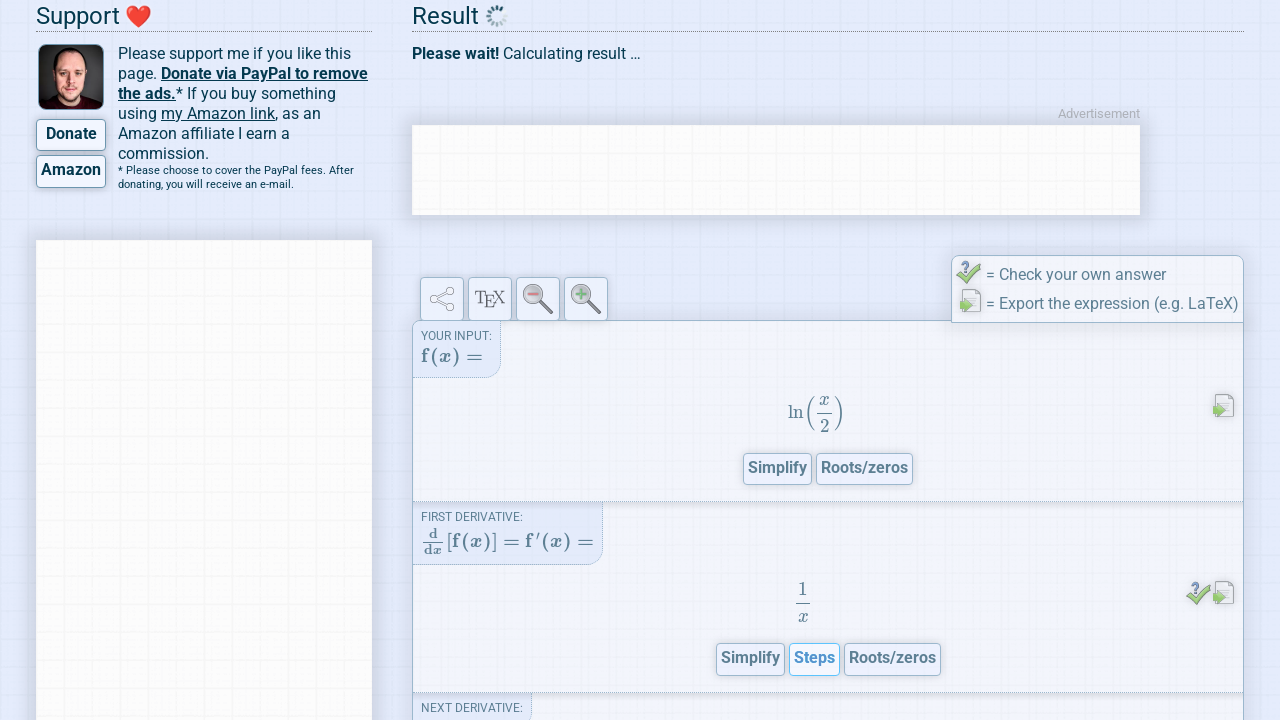

Calculation results displayed in calc-content section
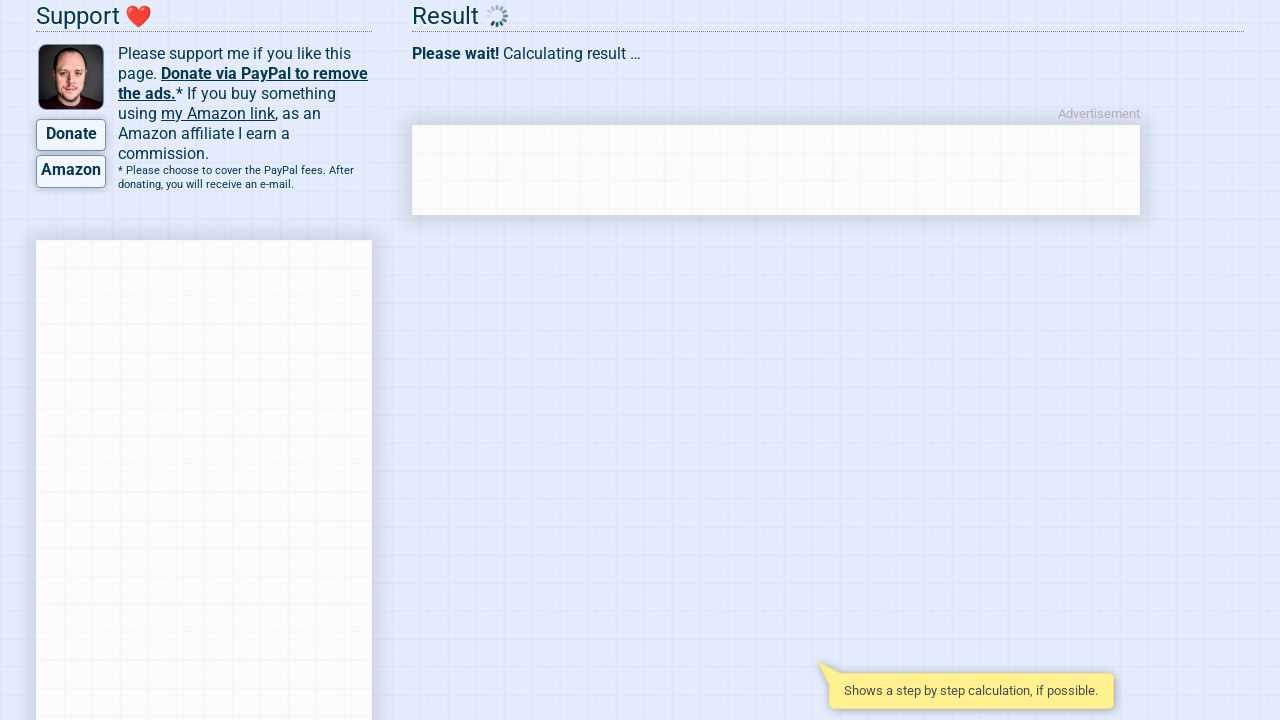

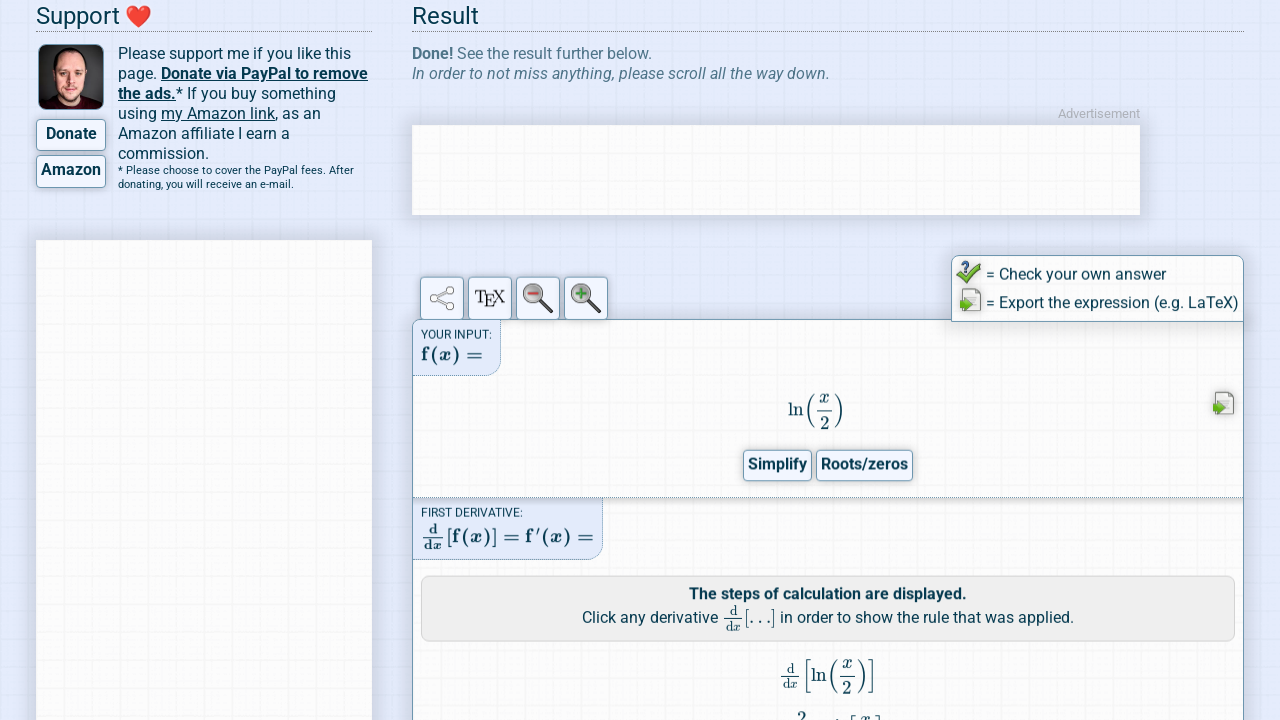